Tests a ToDo application by clicking checkboxes to mark items as done, adding a new todo item, verifying it was added, and archiving completed items.

Starting URL: http://crossbrowsertesting.github.io/todo-app.html

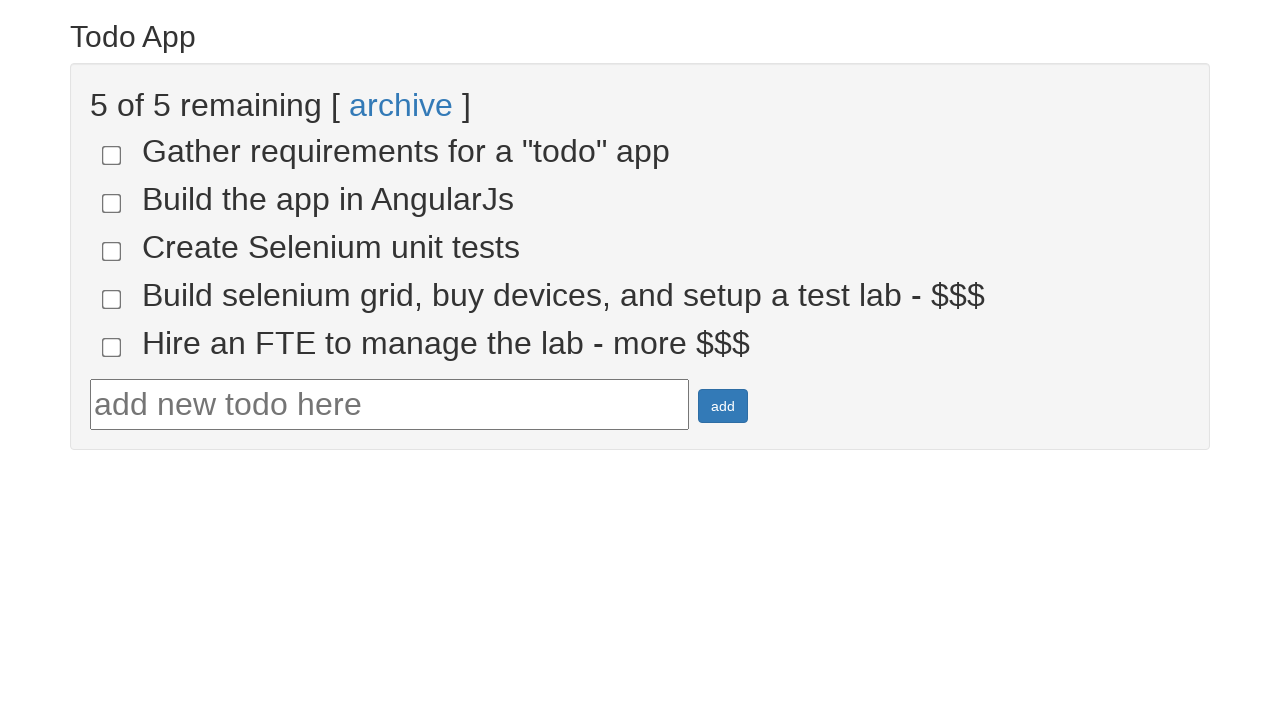

Clicked checkbox for todo item 4 at (112, 299) on input[name='todo-4']
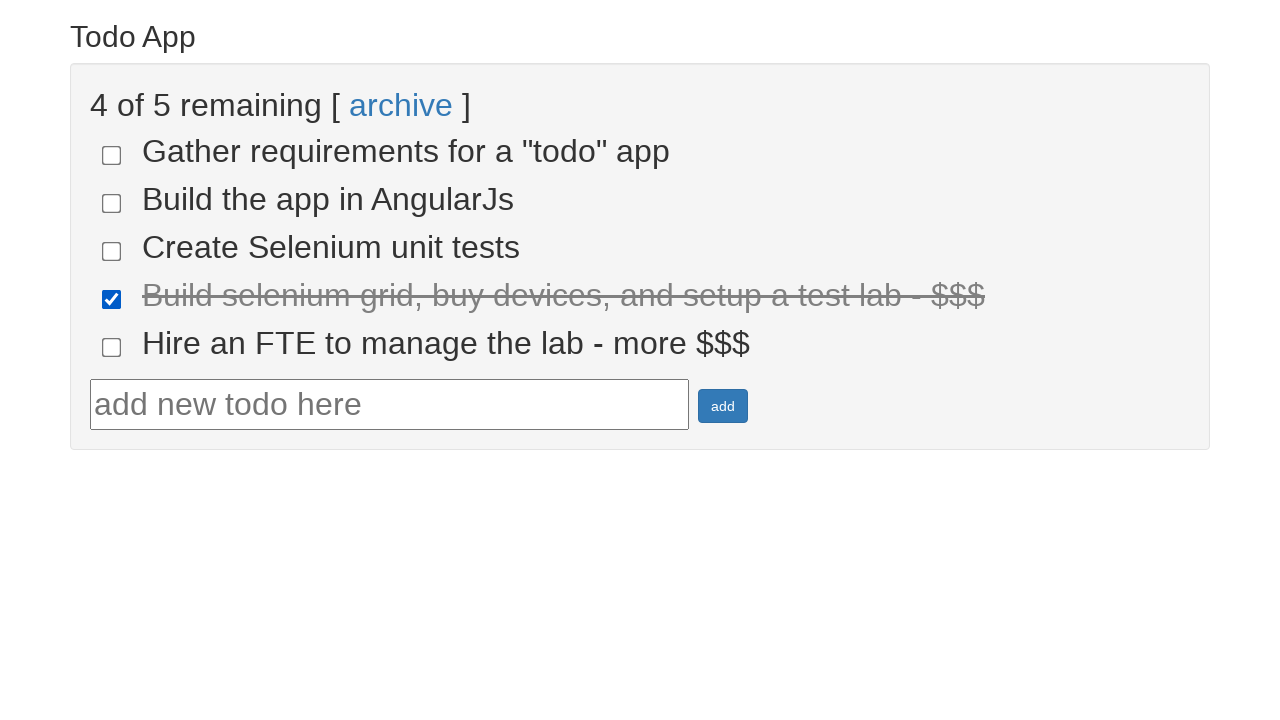

Clicked checkbox for todo item 5 at (112, 347) on input[name='todo-5']
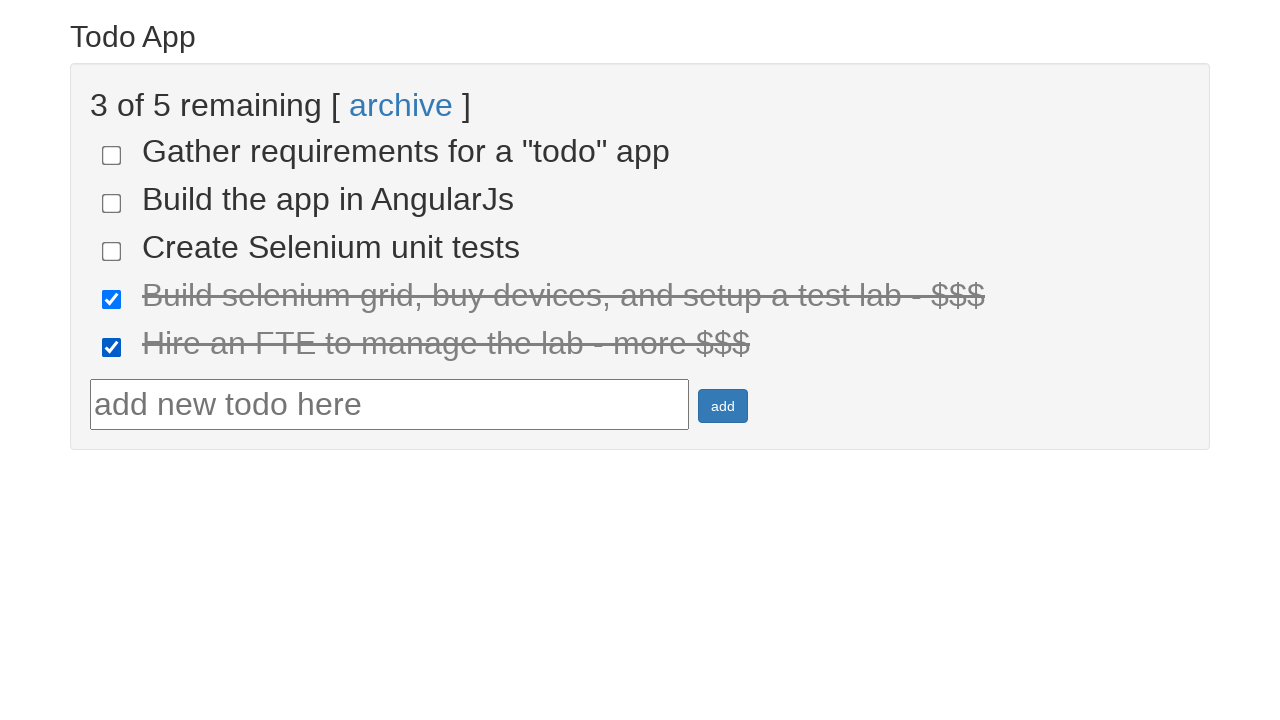

Waited for checked items to appear
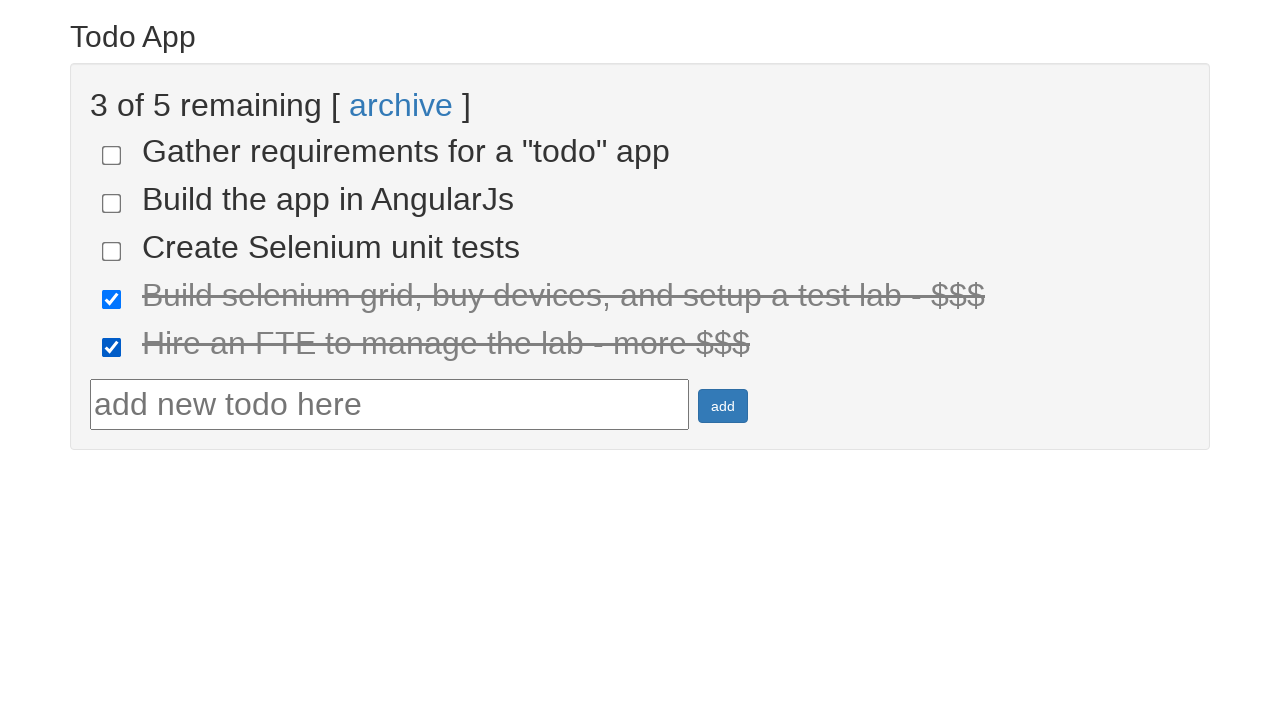

Verified that 2 items are marked as done
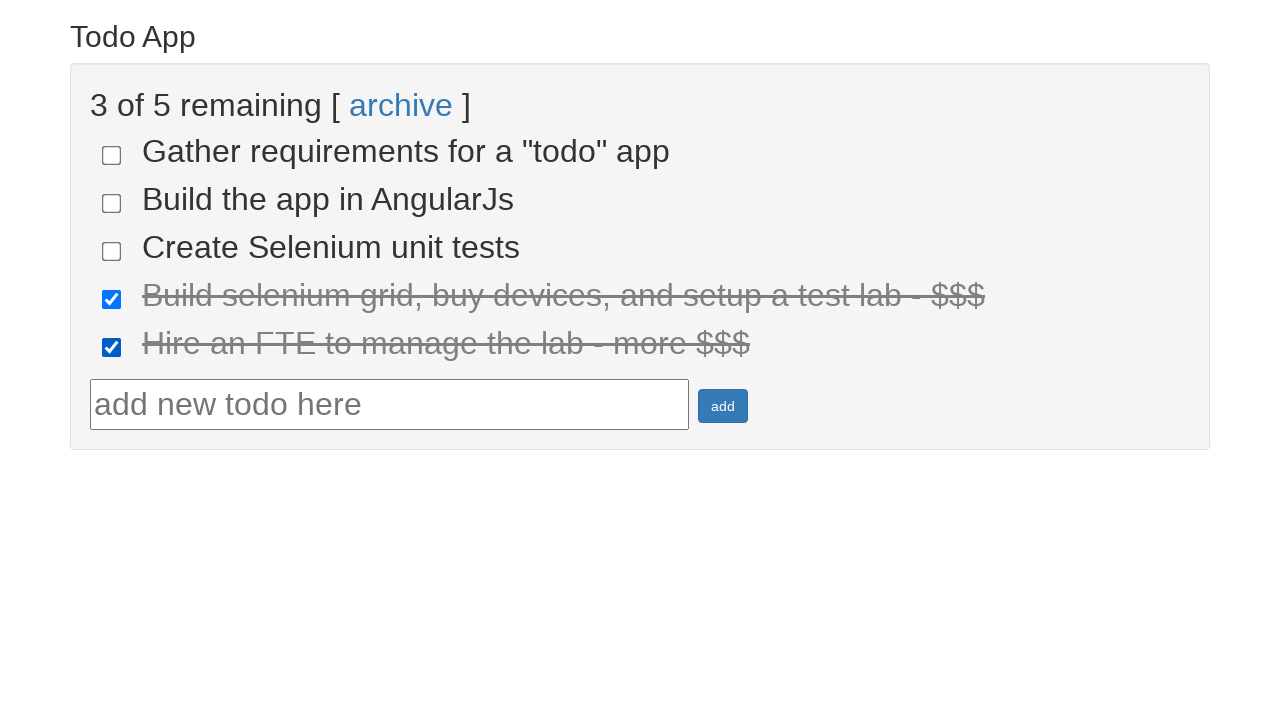

Assertion passed: 2 items are checked as expected
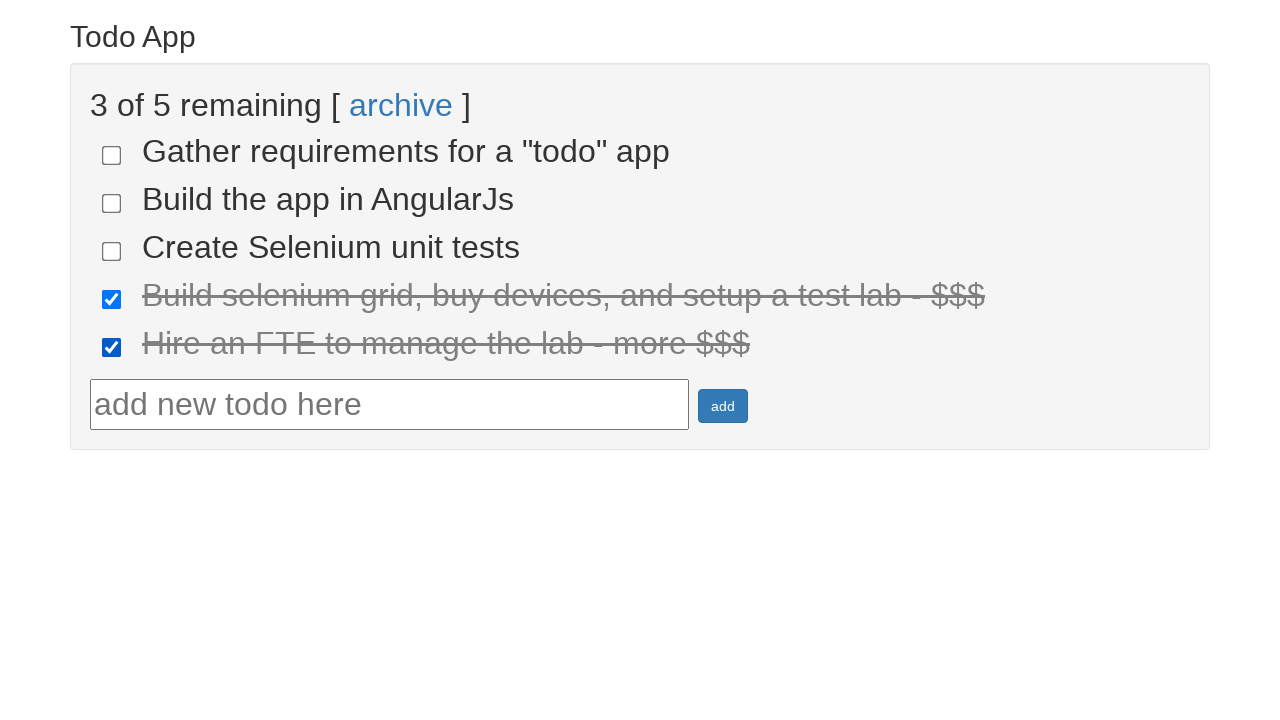

Filled todo input field with 'run your first selenium test' on #todotext
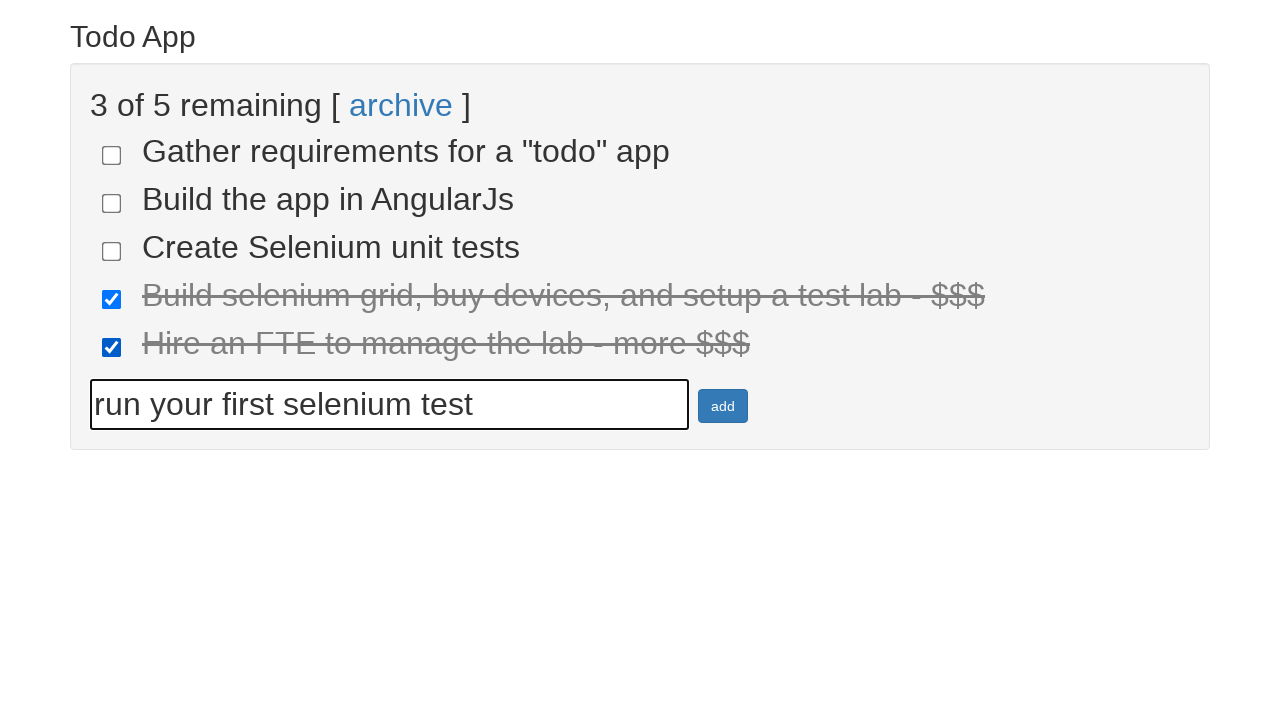

Clicked add button to create new todo item at (723, 406) on #addbutton
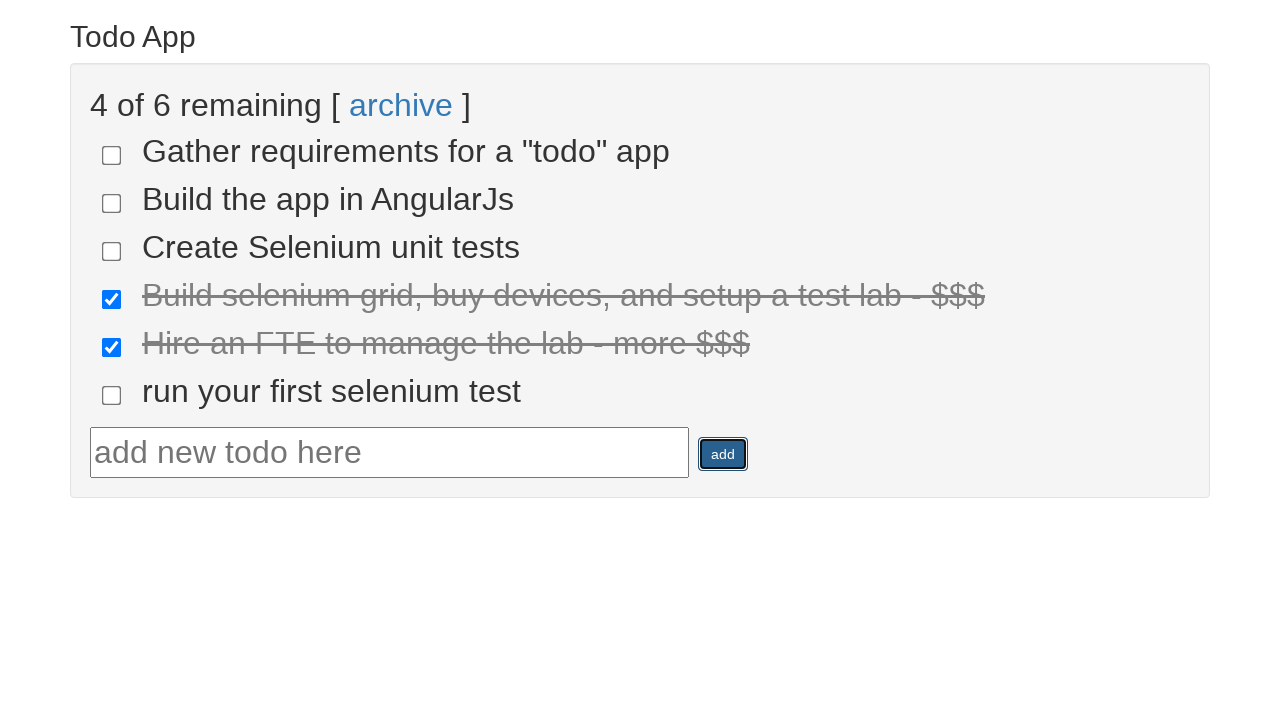

Retrieved text from newly added todo item: 'run your first selenium test'
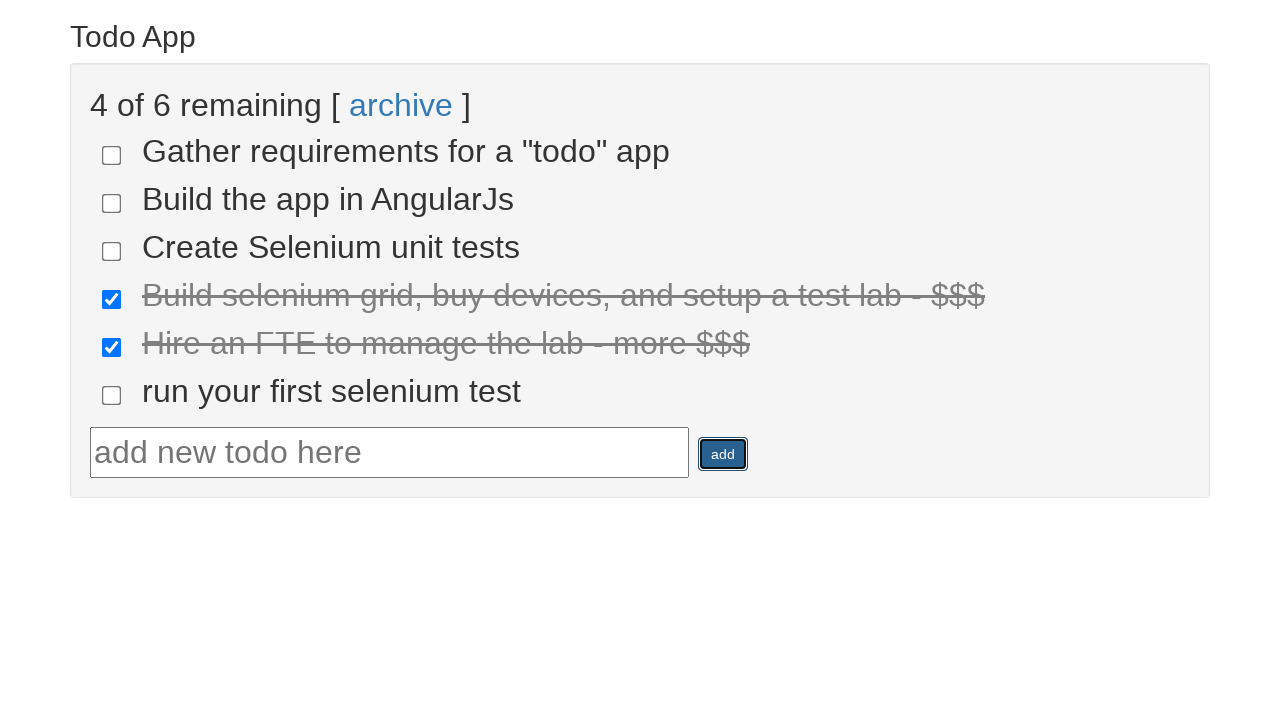

Assertion passed: new todo item text matches expected value
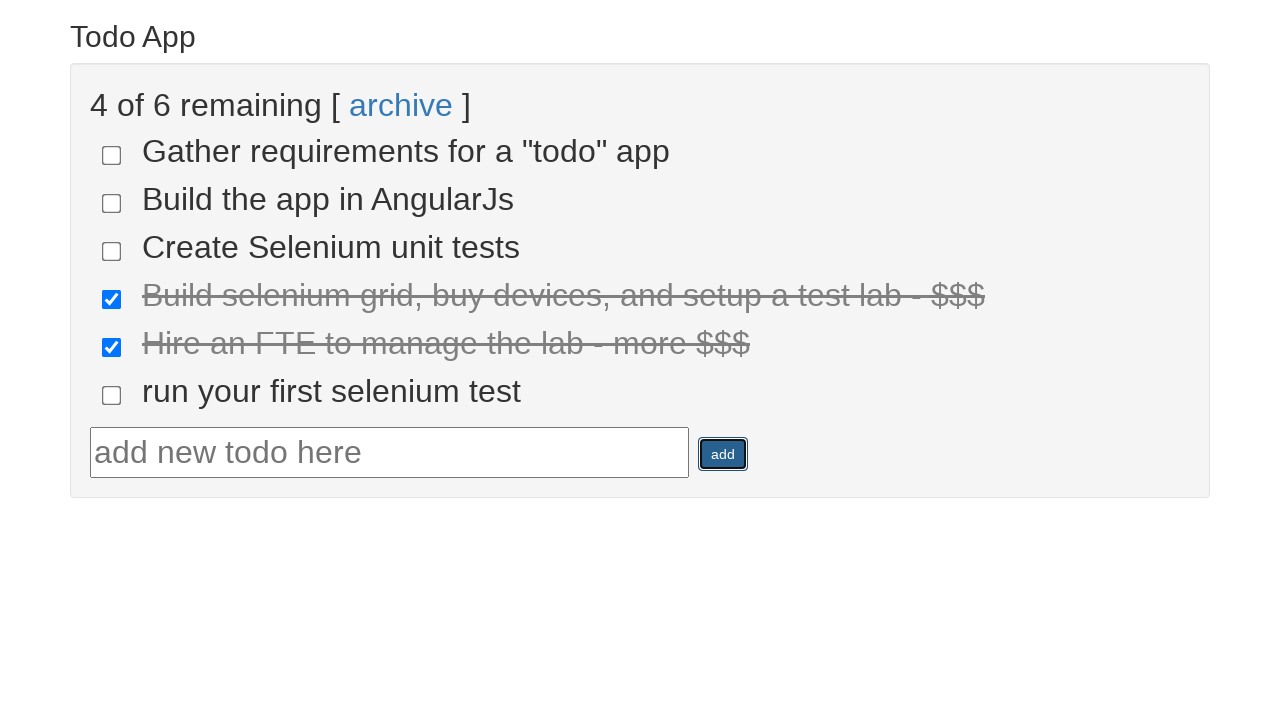

Clicked archive link to archive completed items at (401, 105) on text=archive
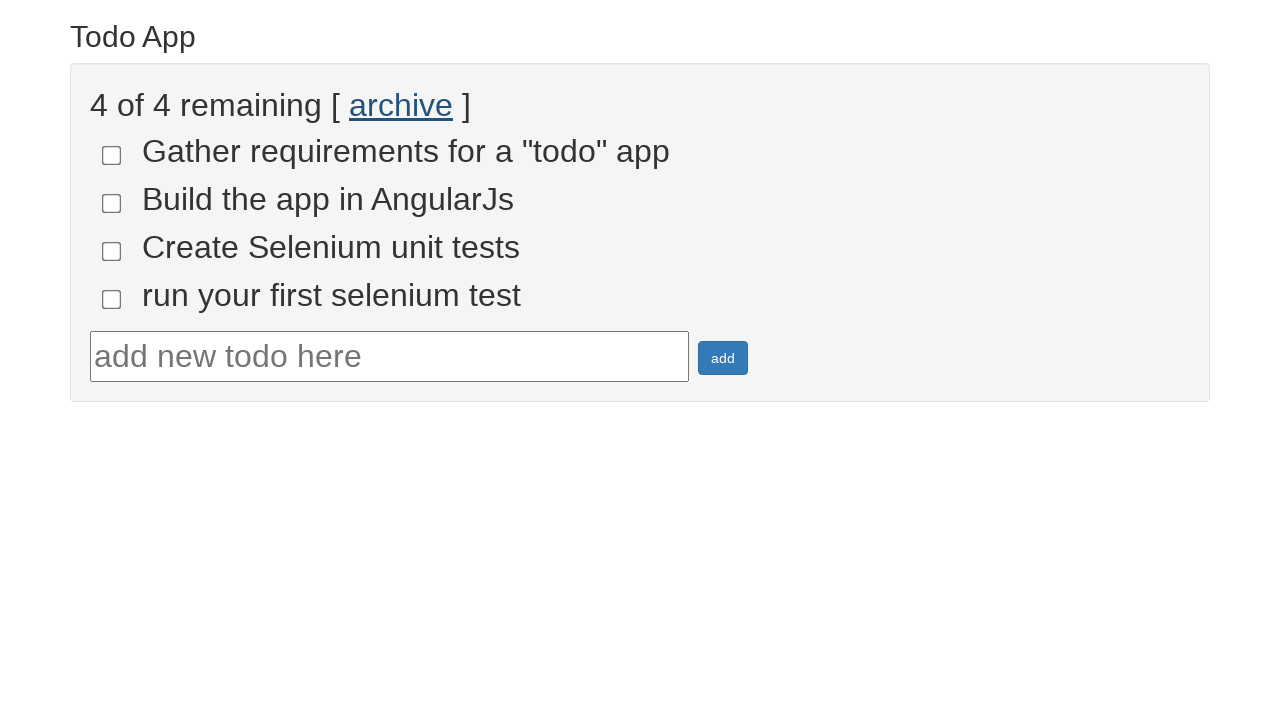

Verified that 4 items remain unchecked
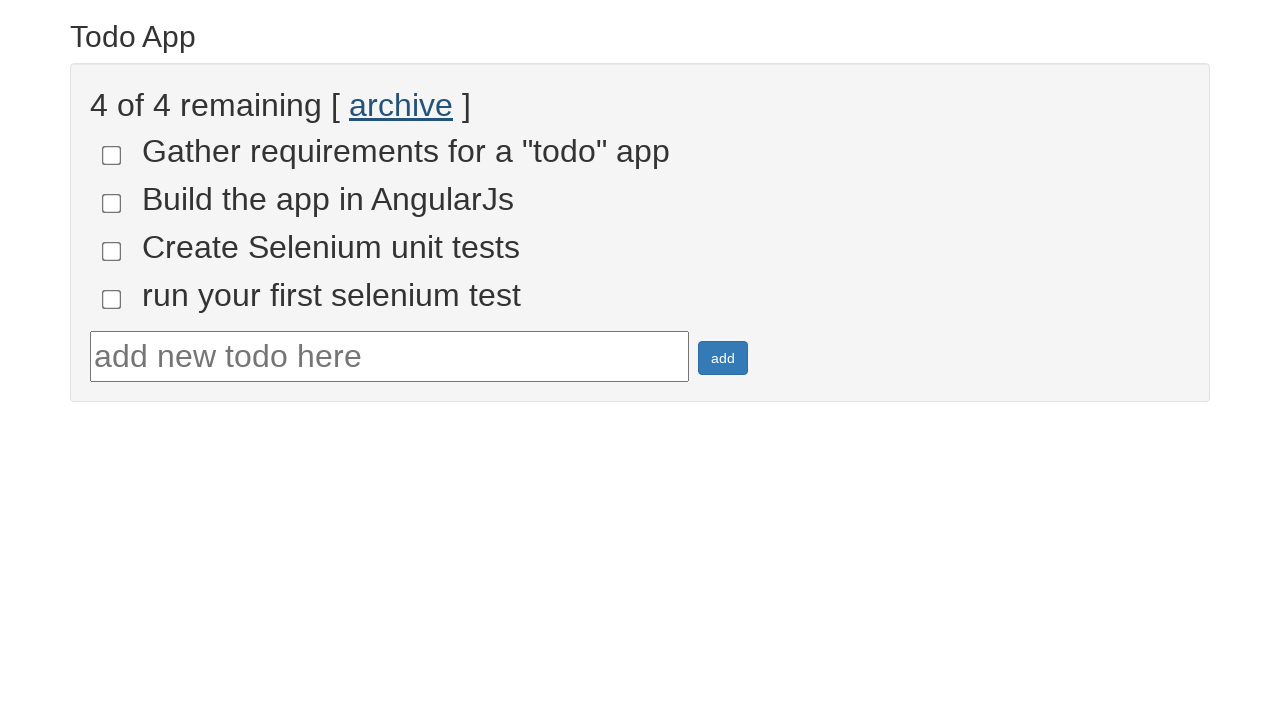

Assertion passed: 4 unchecked items remain as expected
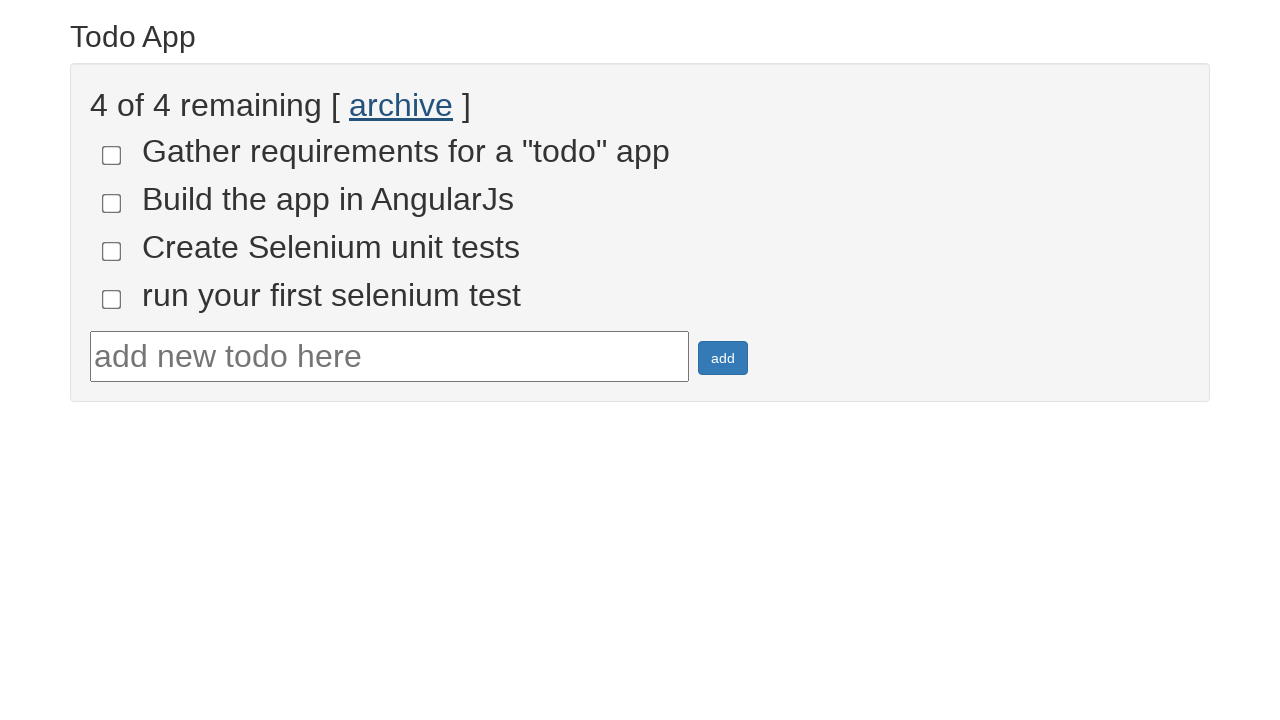

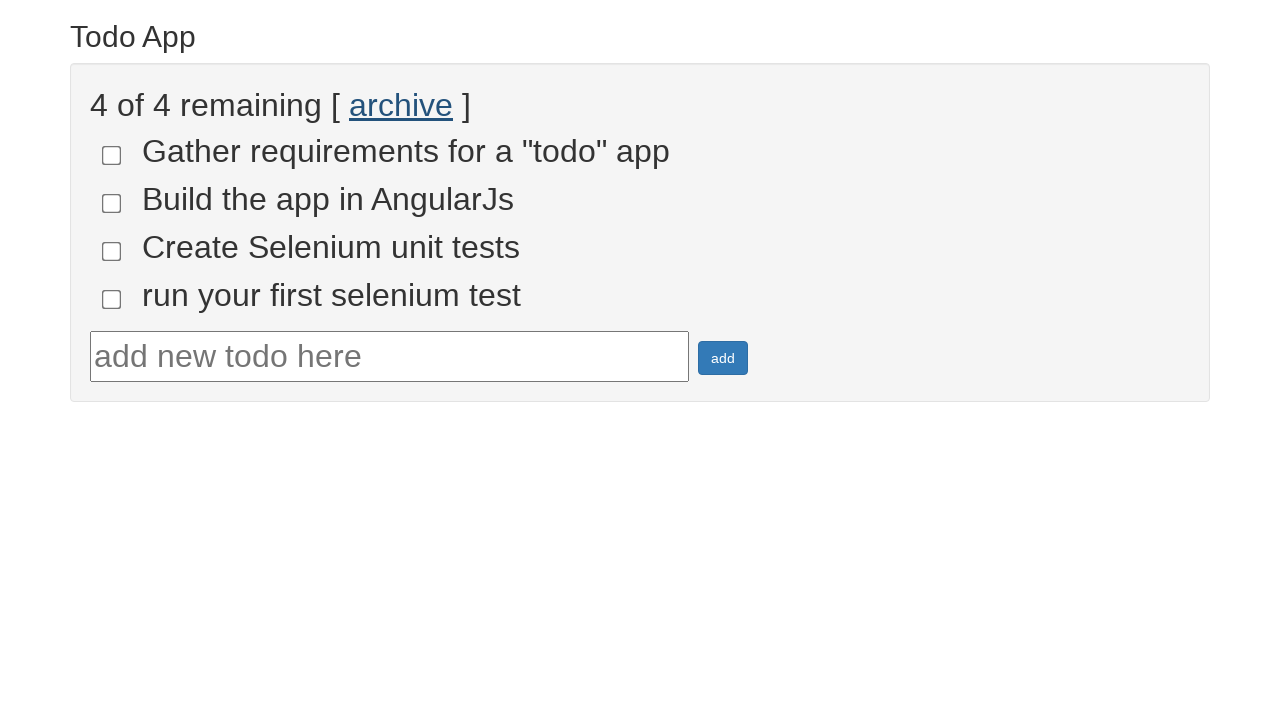